Tests JavaScript confirm dialog handling within an iframe by switching to the frame, clicking a button to trigger the alert, and accepting it

Starting URL: https://www.w3schools.com/js/tryit.asp?filename=tryjs_confirm

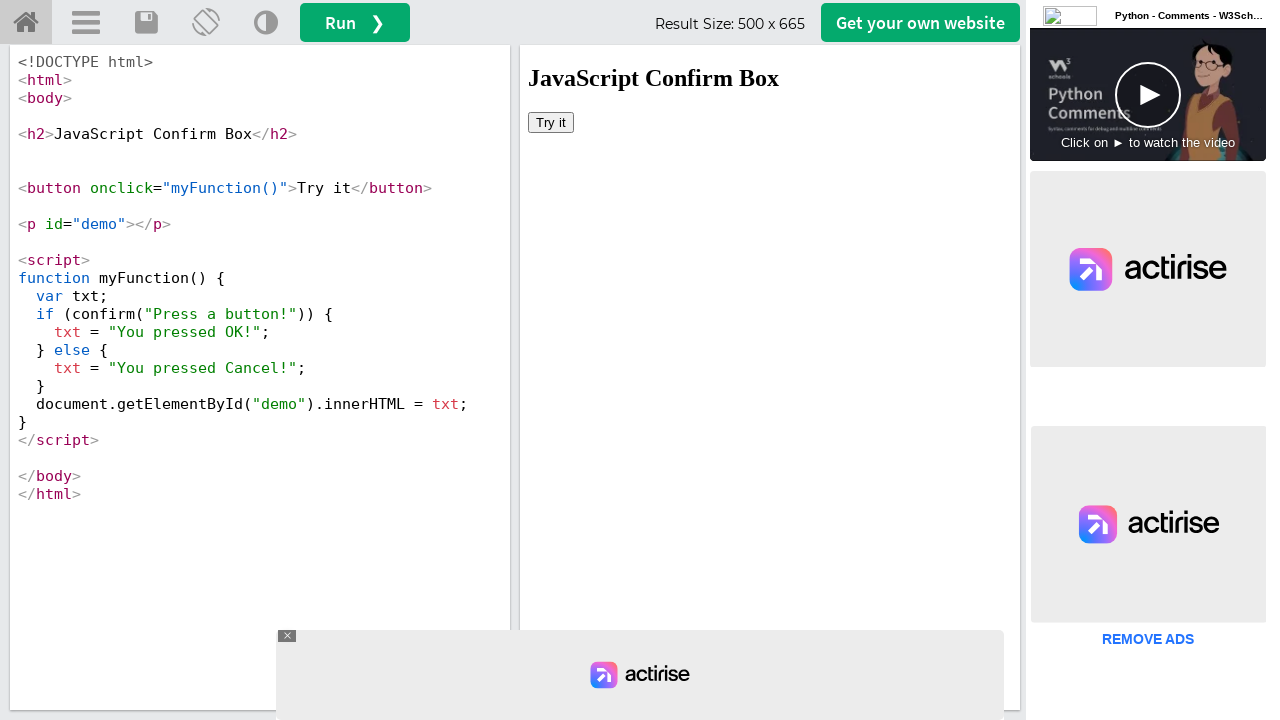

Located iframe with ID 'iframeResult' containing the demo
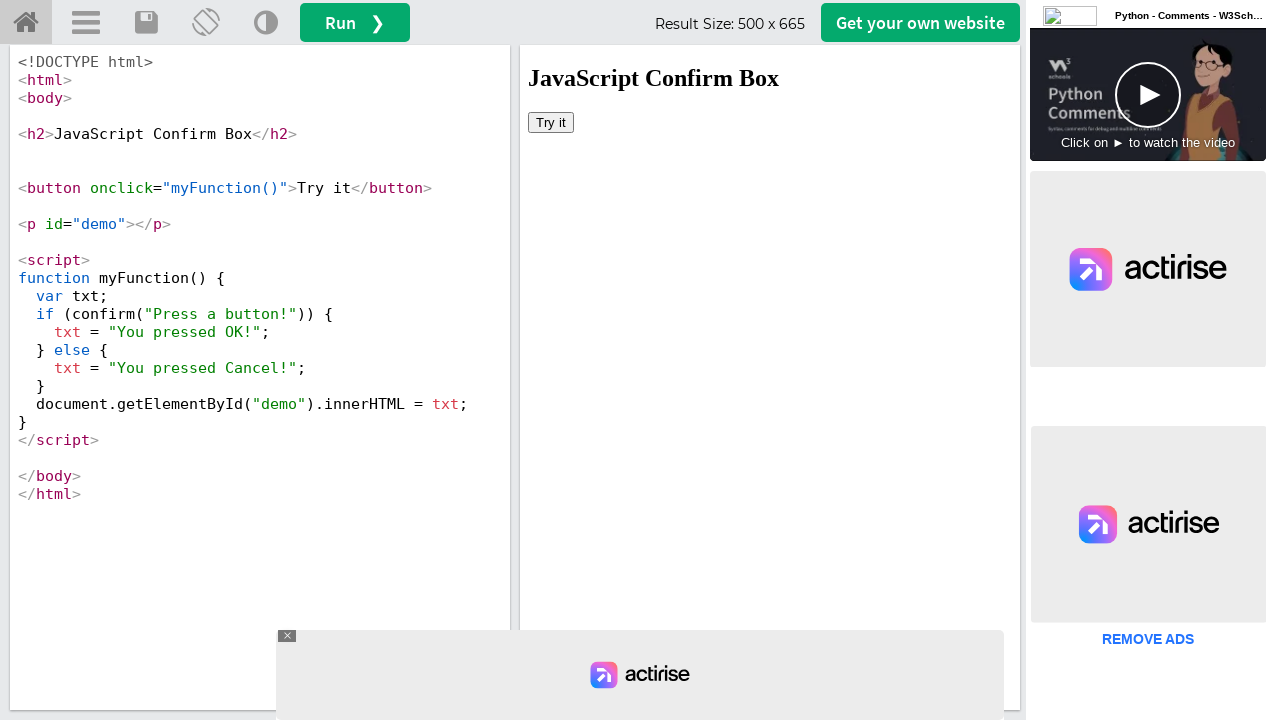

Clicked 'Try it' button to trigger JavaScript confirm dialog at (551, 122) on #iframeResult >> internal:control=enter-frame >> button:has-text('Try it')
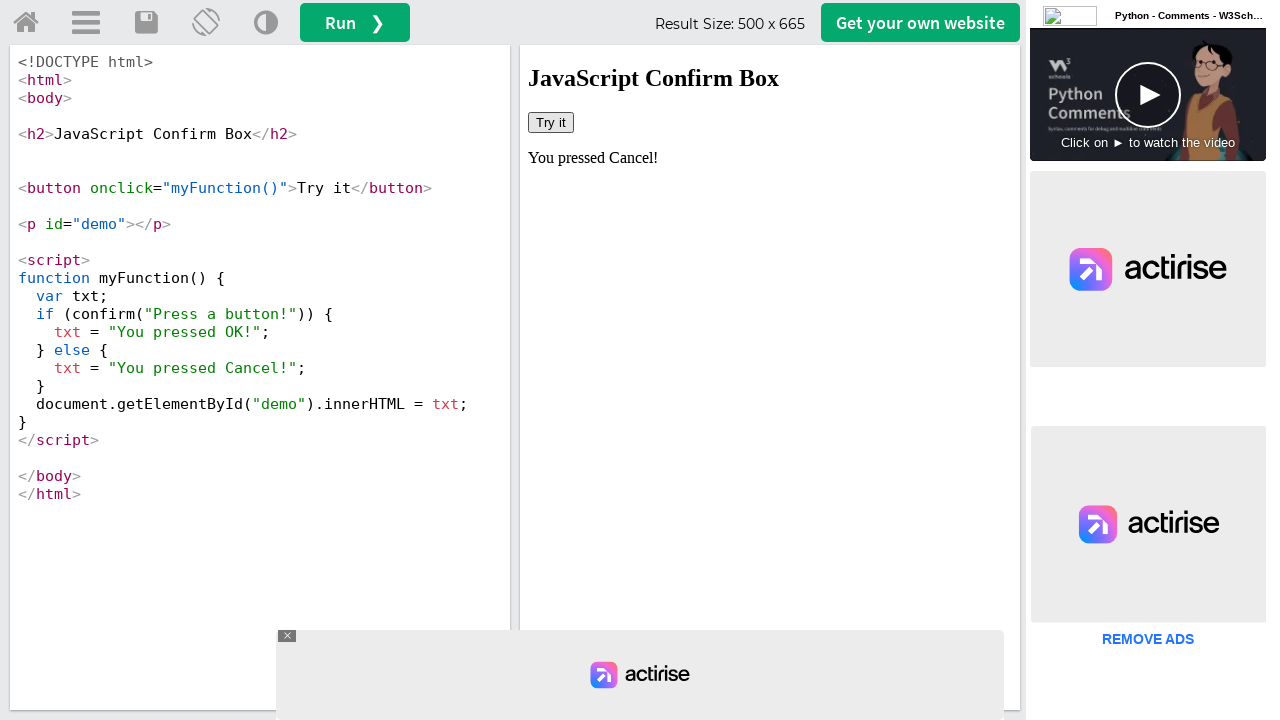

Set up dialog handler to accept confirm dialog
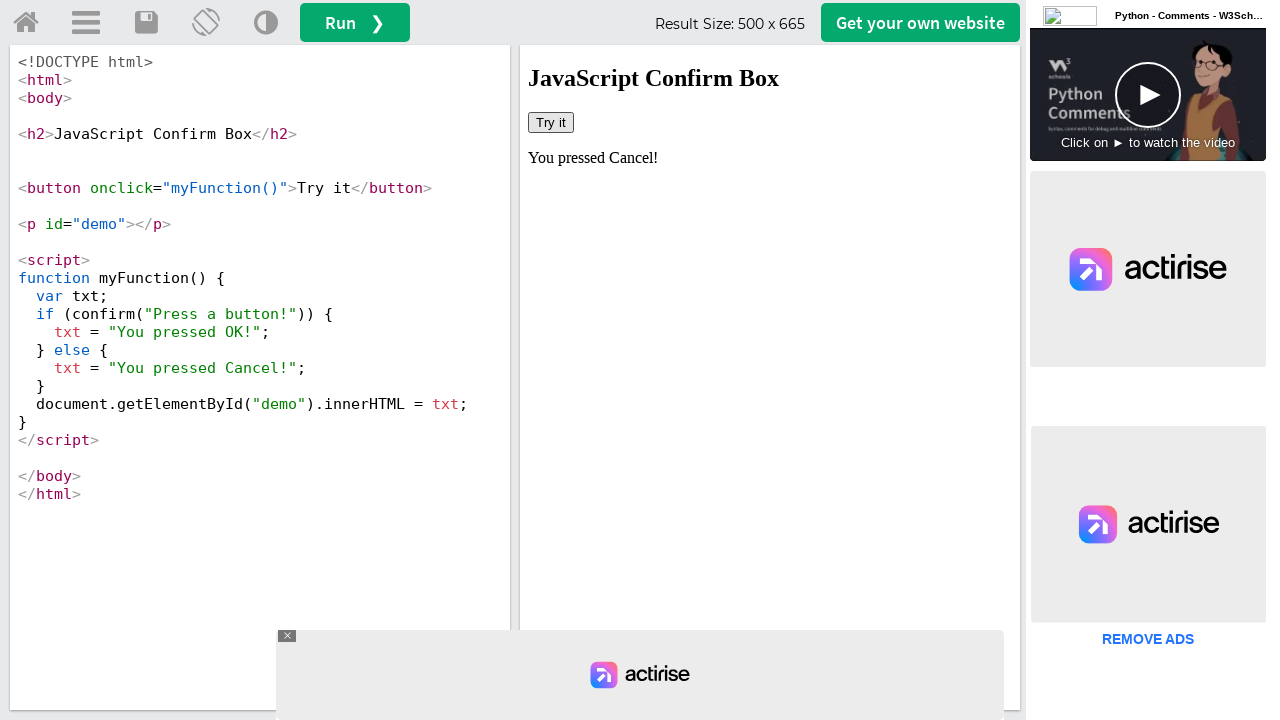

Retrieved result text after accepting dialog: 'You pressed Cancel!'
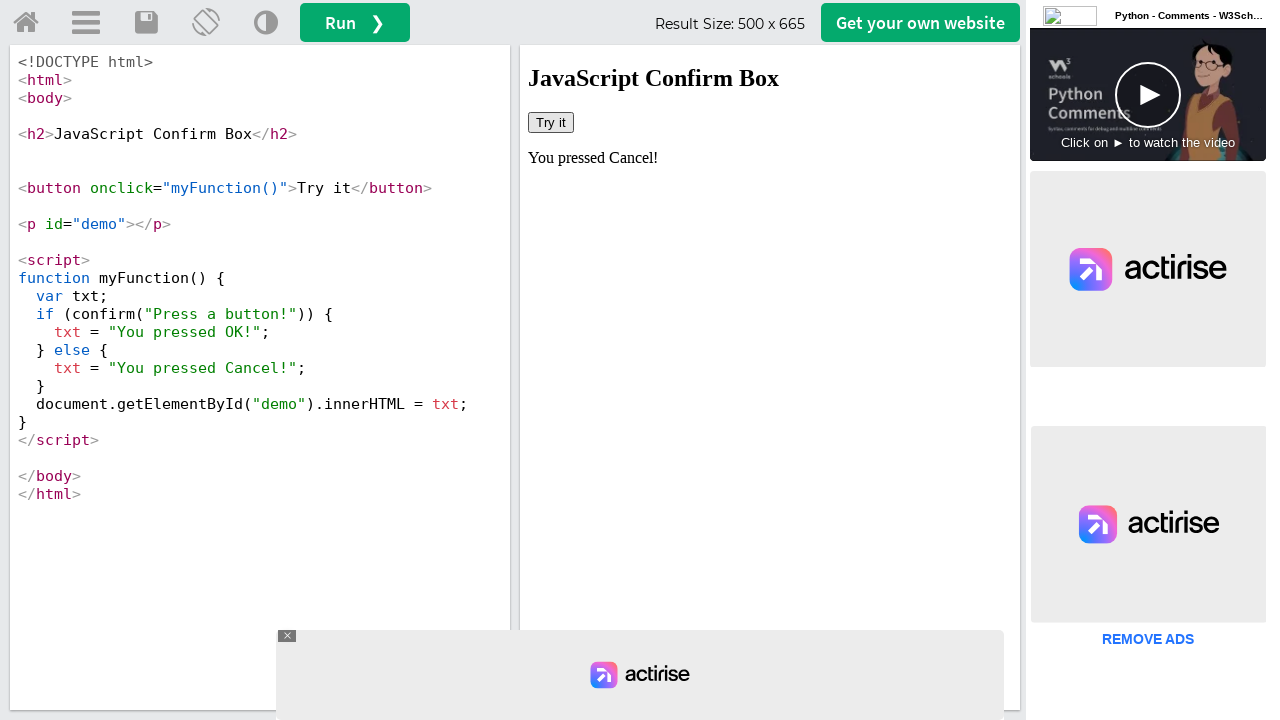

Printed result text to console
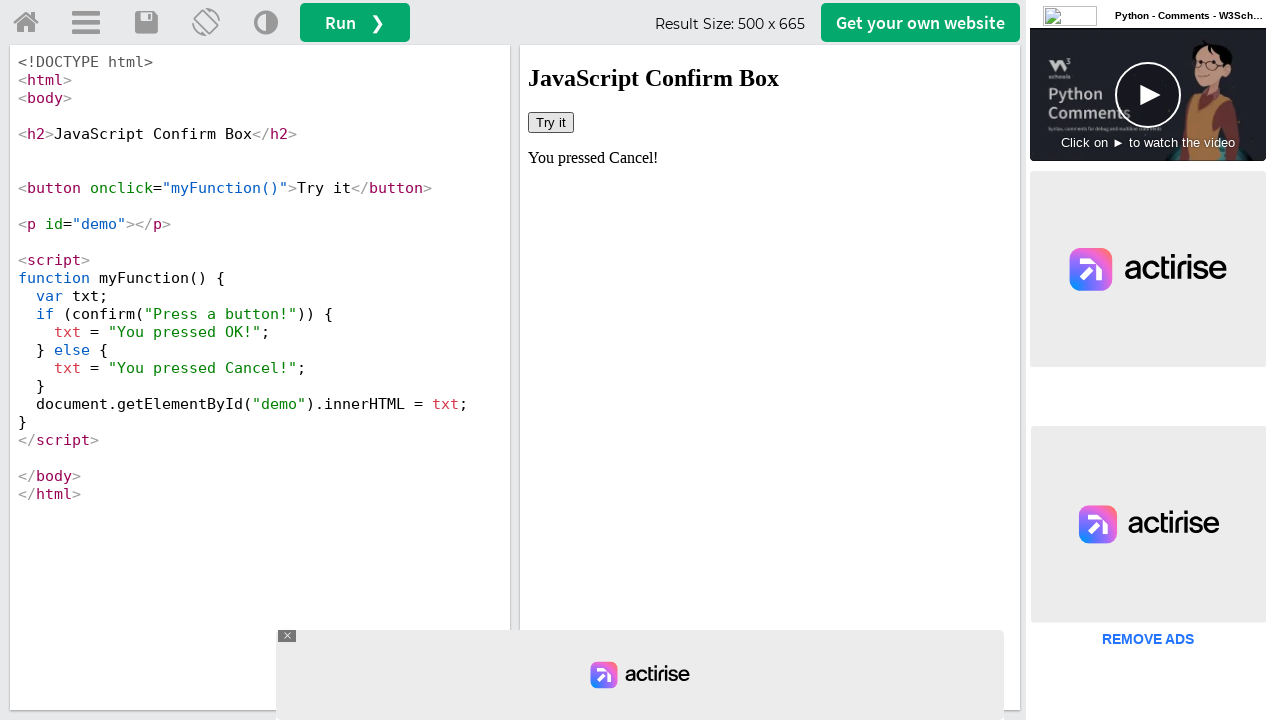

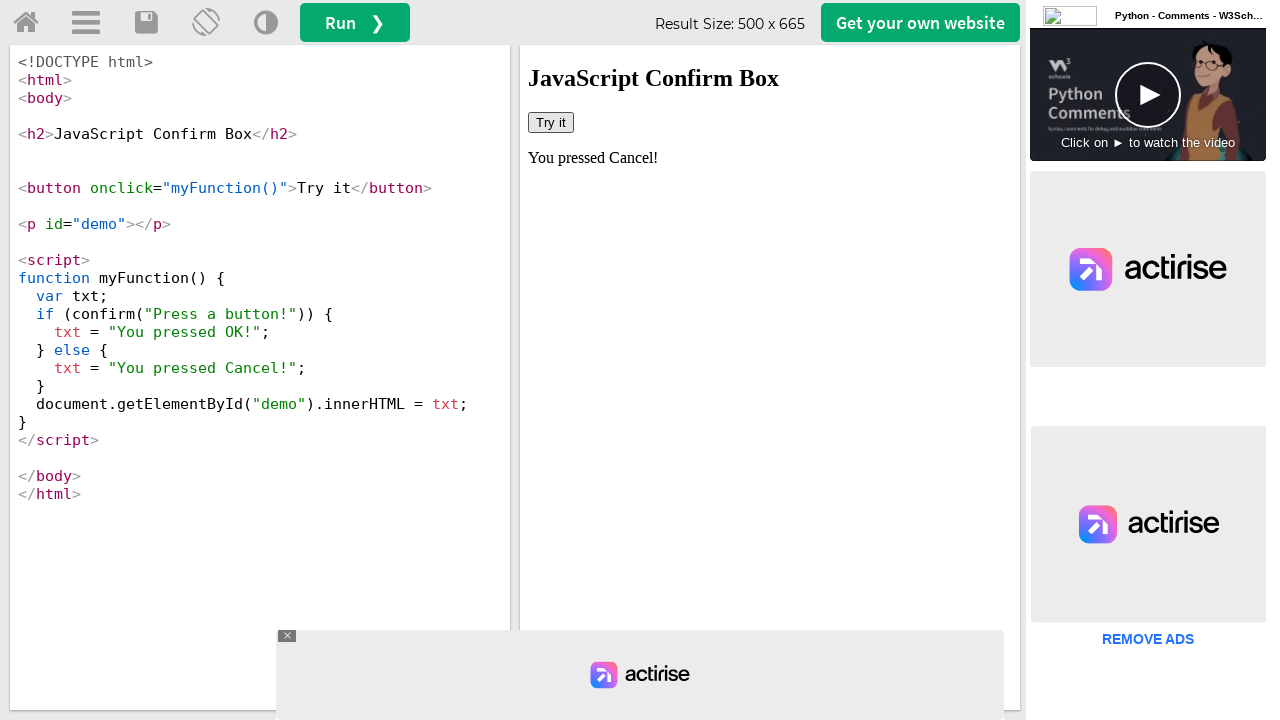